Tests the progress bar functionality by clicking the Start button and waiting for the progress bar to reach 100%

Starting URL: https://demoqa.com/progress-bar

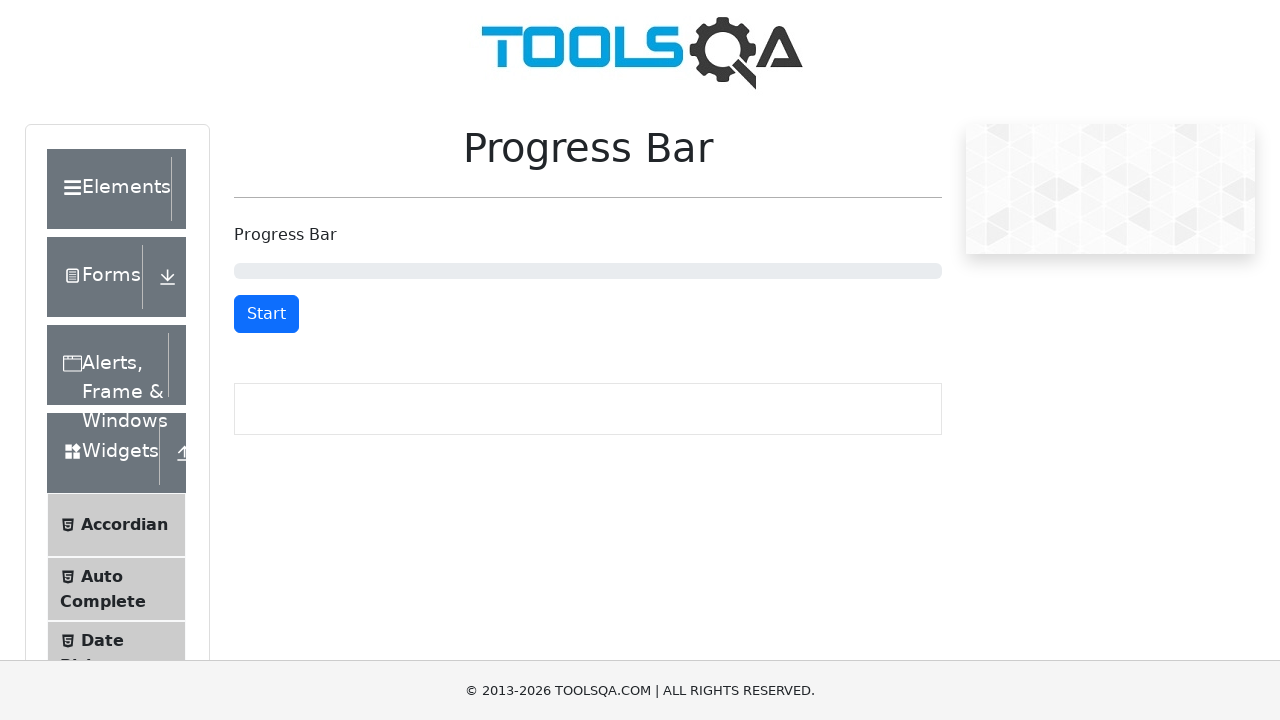

Clicked the Start button to begin progress bar at (266, 314) on #startStopButton
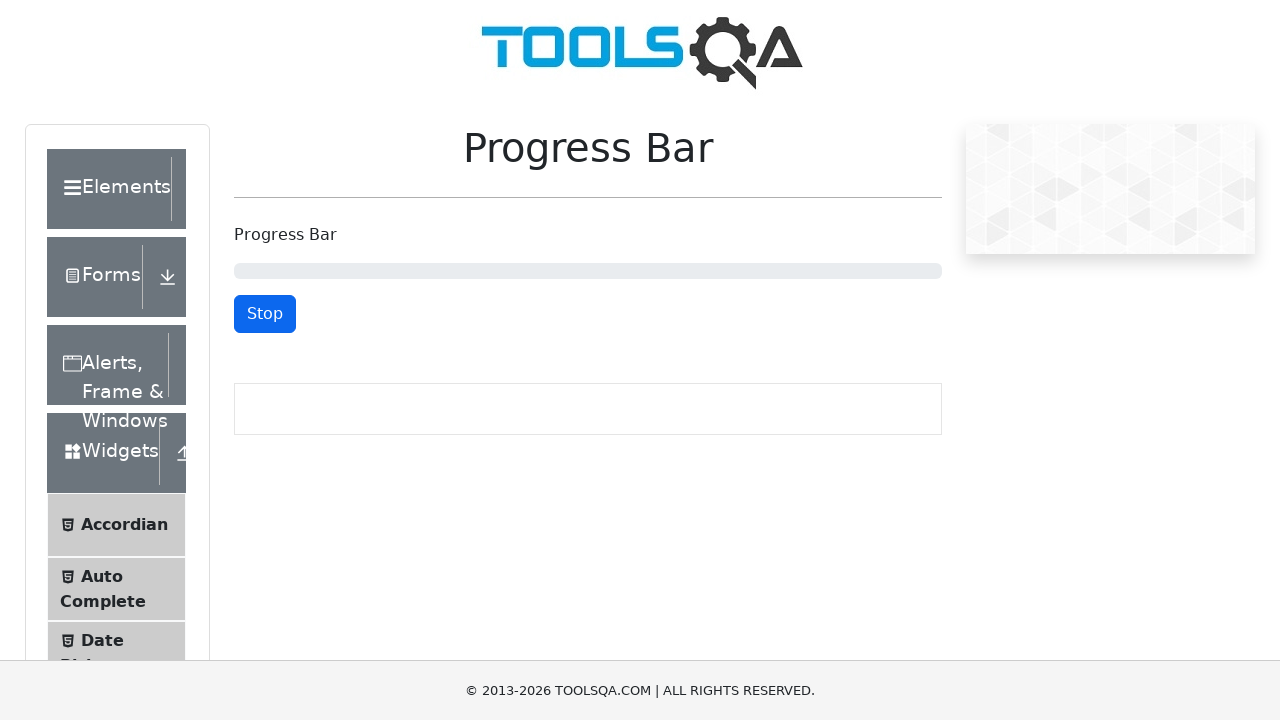

Progress bar reached 100% completion
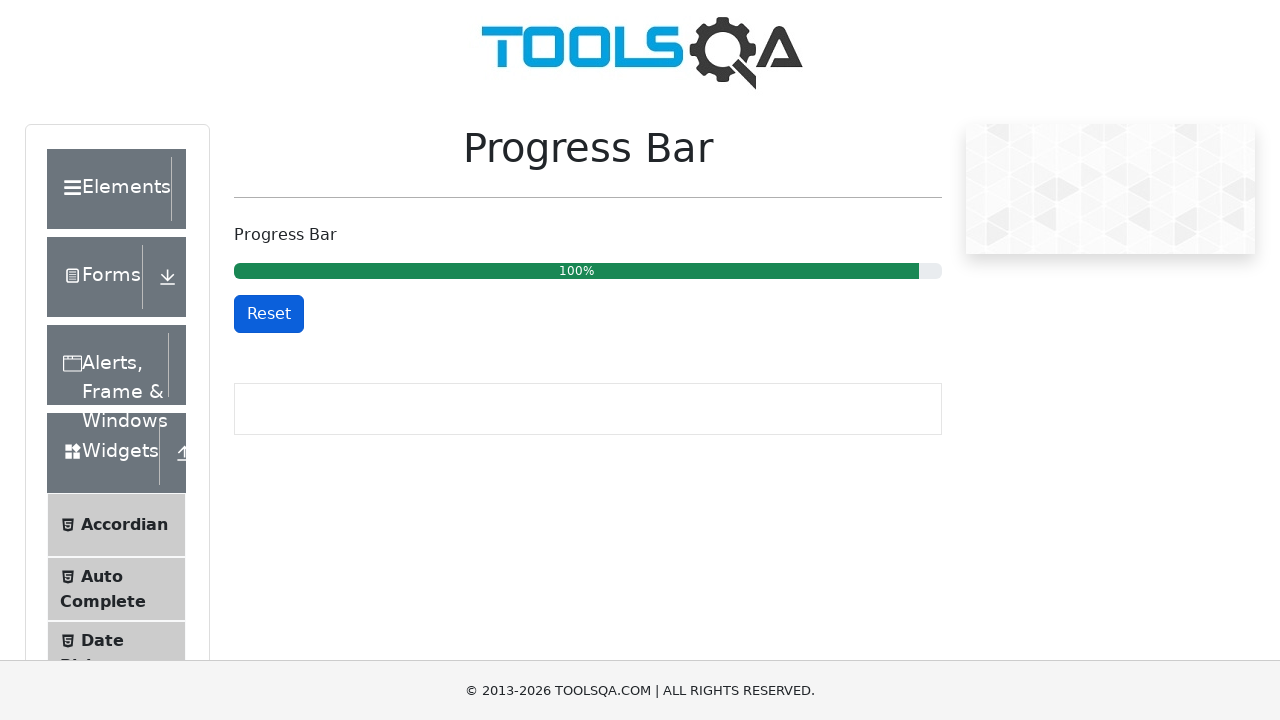

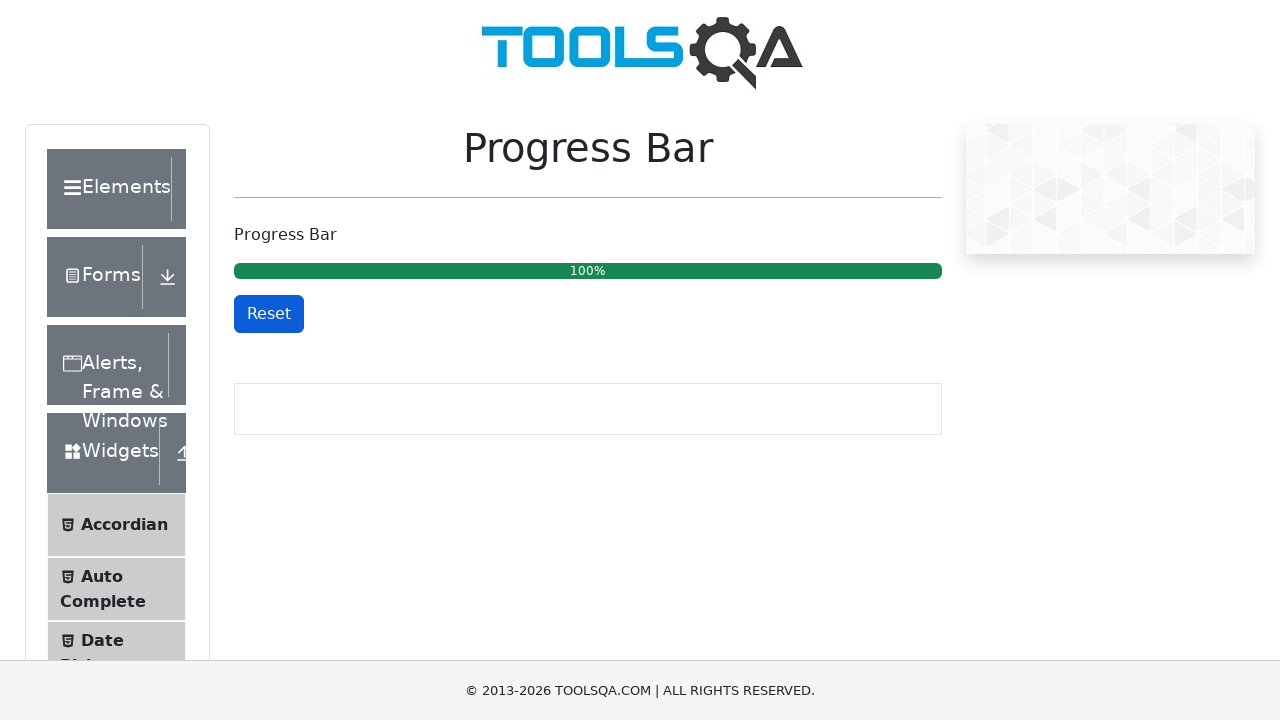